Reads the user agent string from the guinea pig page and verifies it is not empty

Starting URL: https://saucelabs.com/test/guinea-pig

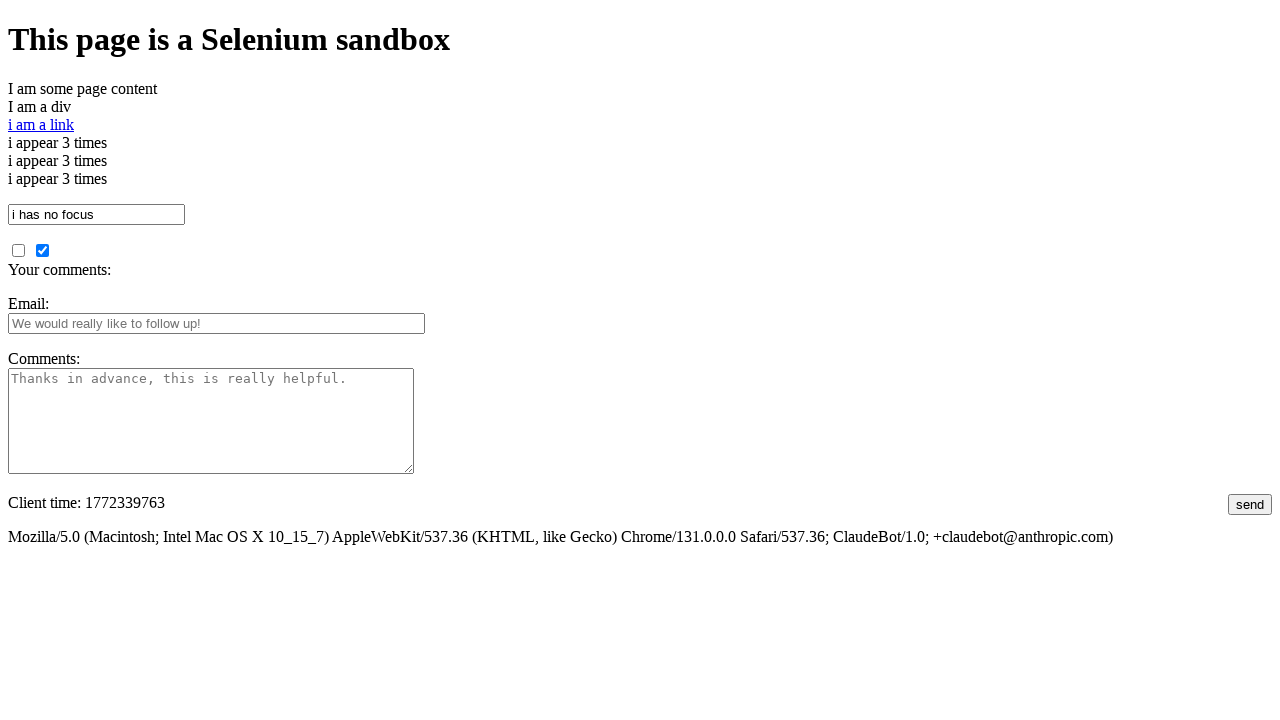

Navigated to Sauce Labs guinea pig test page
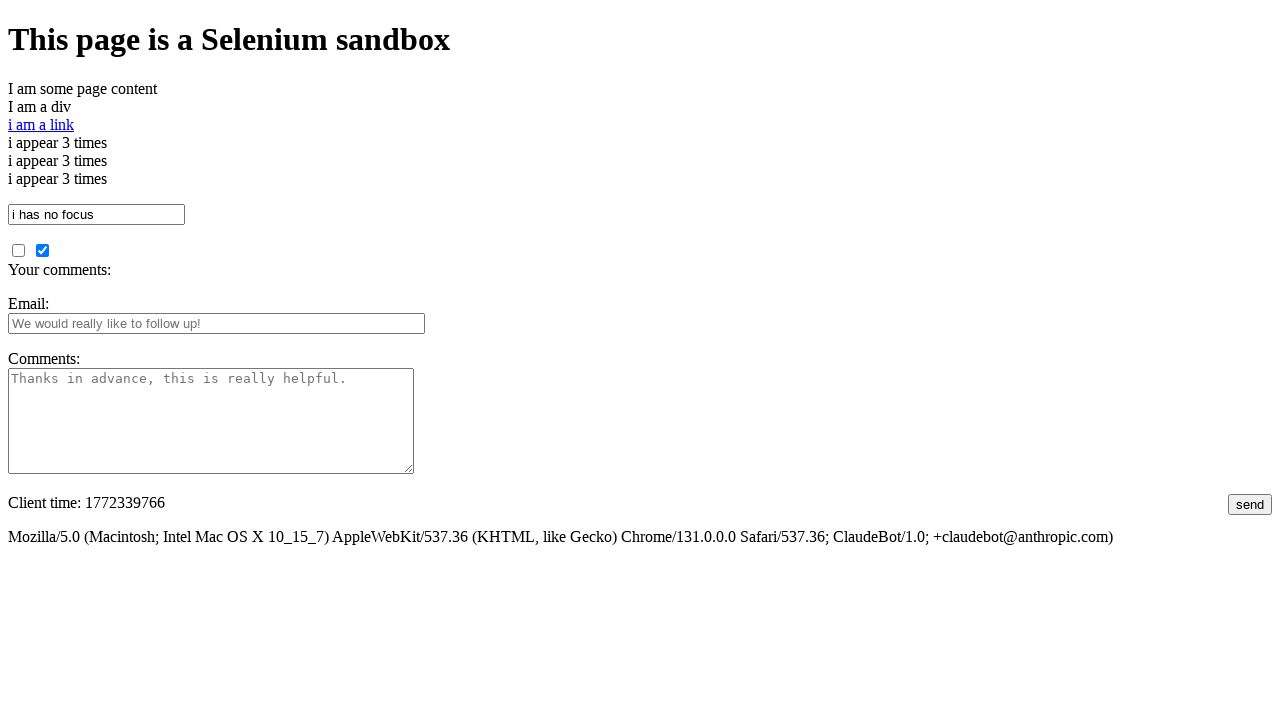

User agent element is now visible
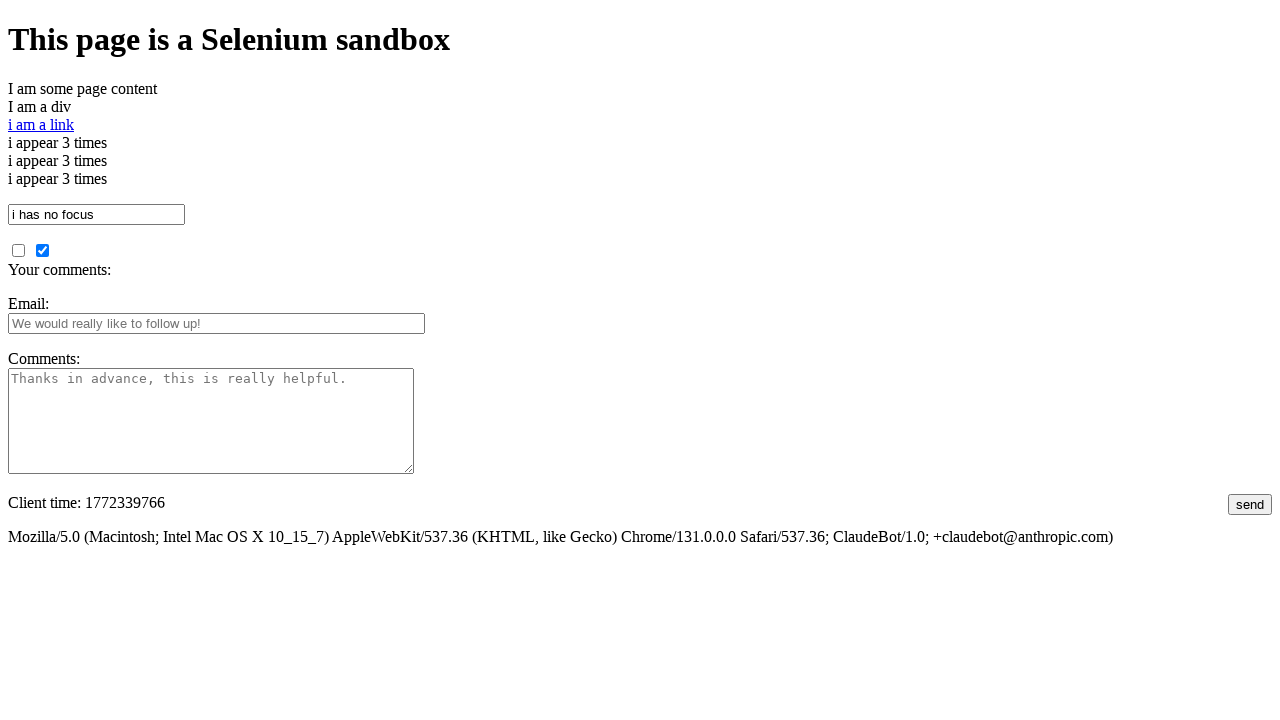

Retrieved user agent string: Mozilla/5.0 (Macintosh; Intel Mac OS X 10_15_7) AppleWebKit/537.36 (KHTML, like Gecko) Chrome/131.0.0.0 Safari/537.36; ClaudeBot/1.0; +claudebot@anthropic.com)
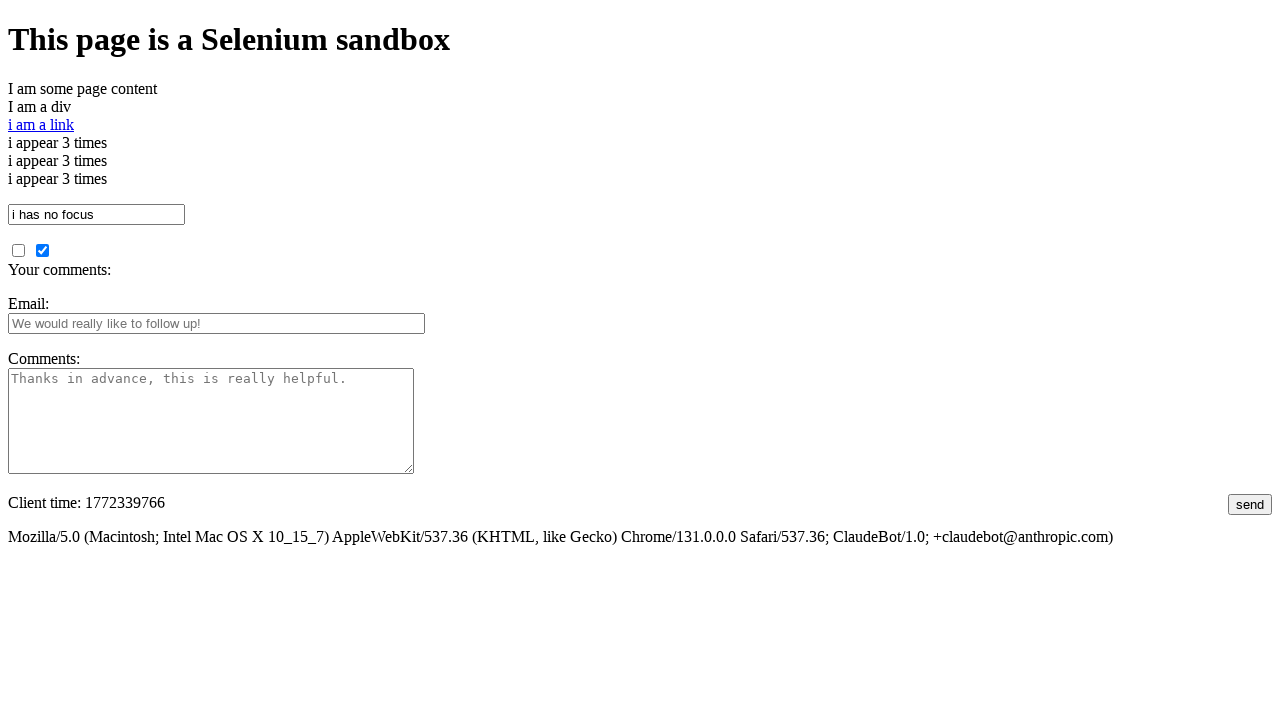

Verified user agent string is not empty
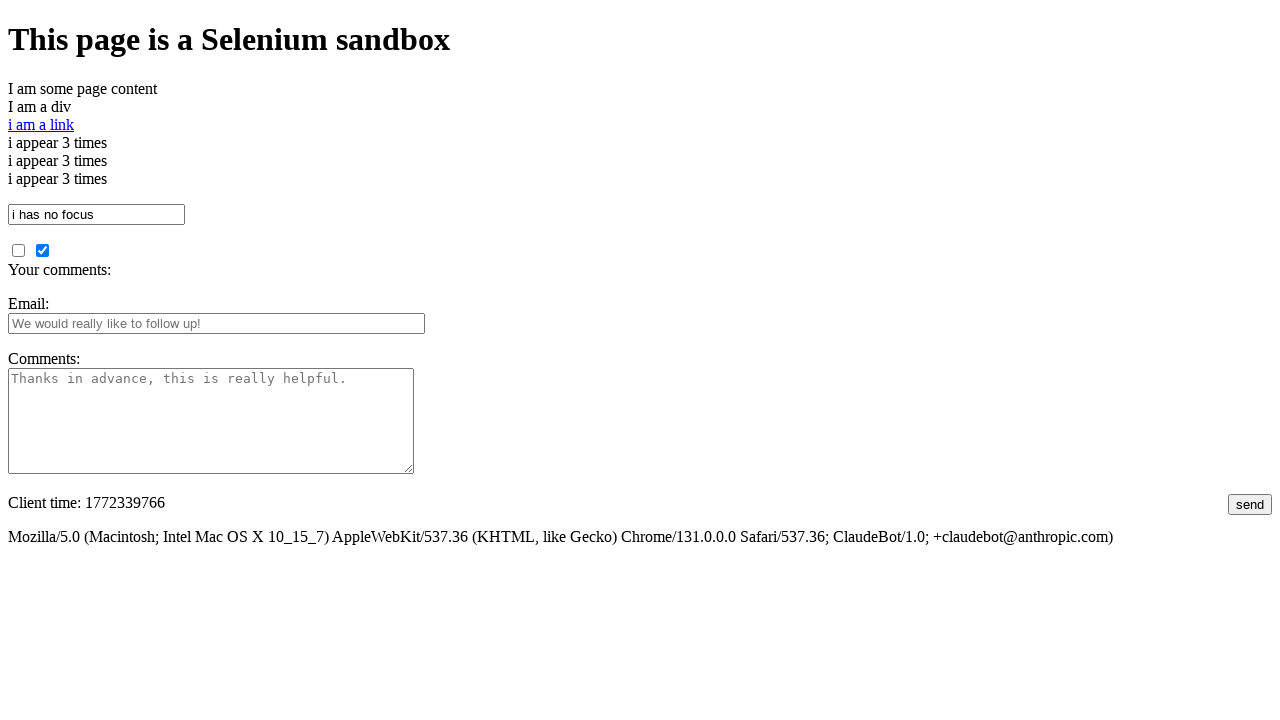

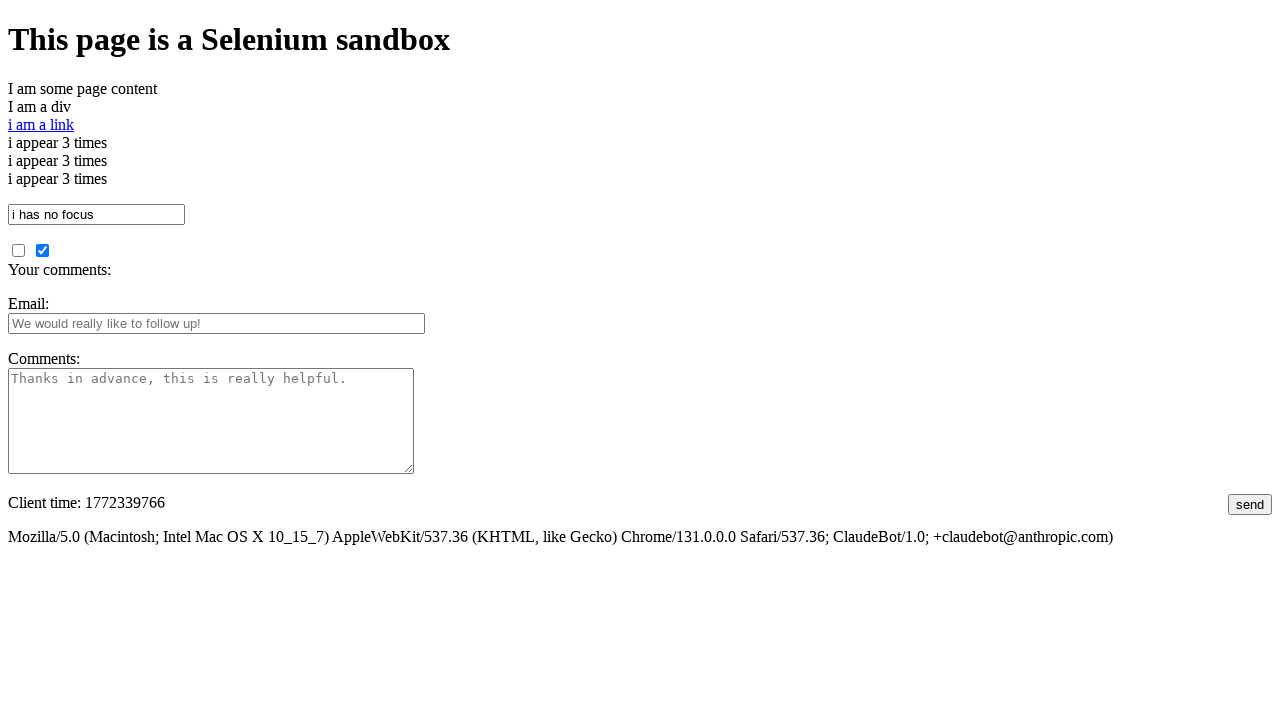